Tests dropdown selection functionality on a registration form by clicking on the year dropdown and selecting a year value

Starting URL: https://demo.automationtesting.in/Register.html

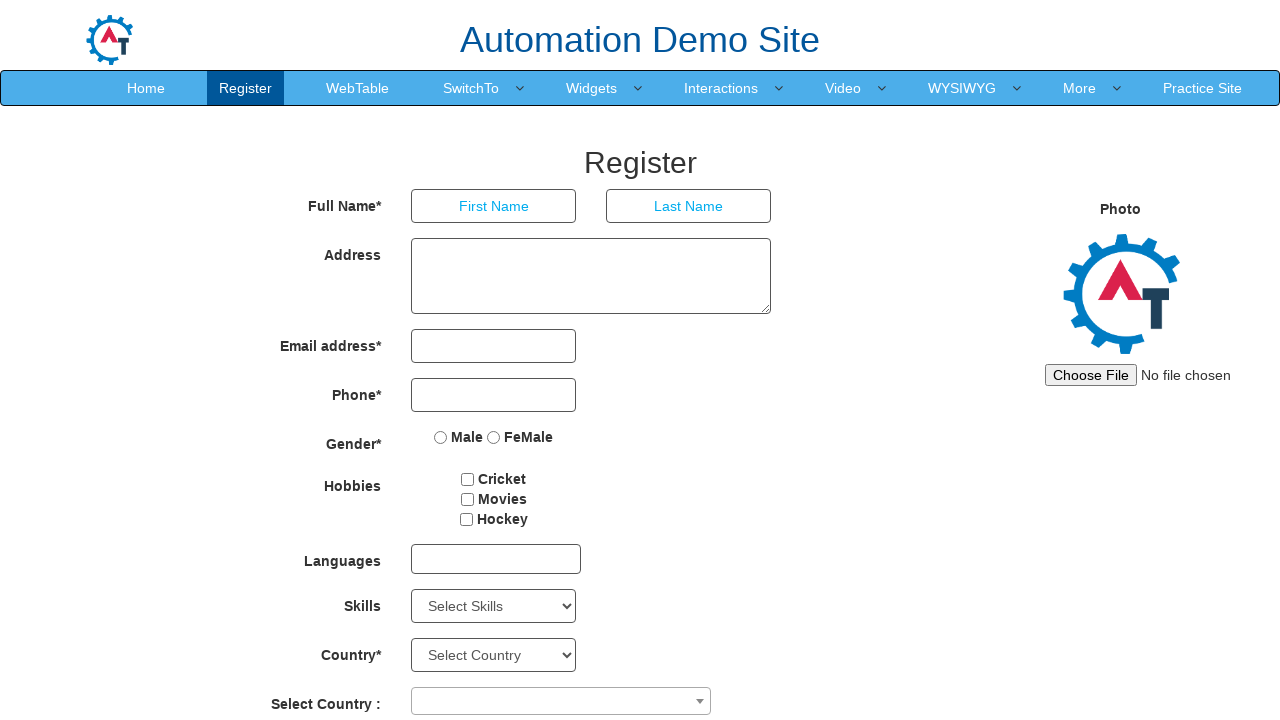

Year dropdown element loaded and visible
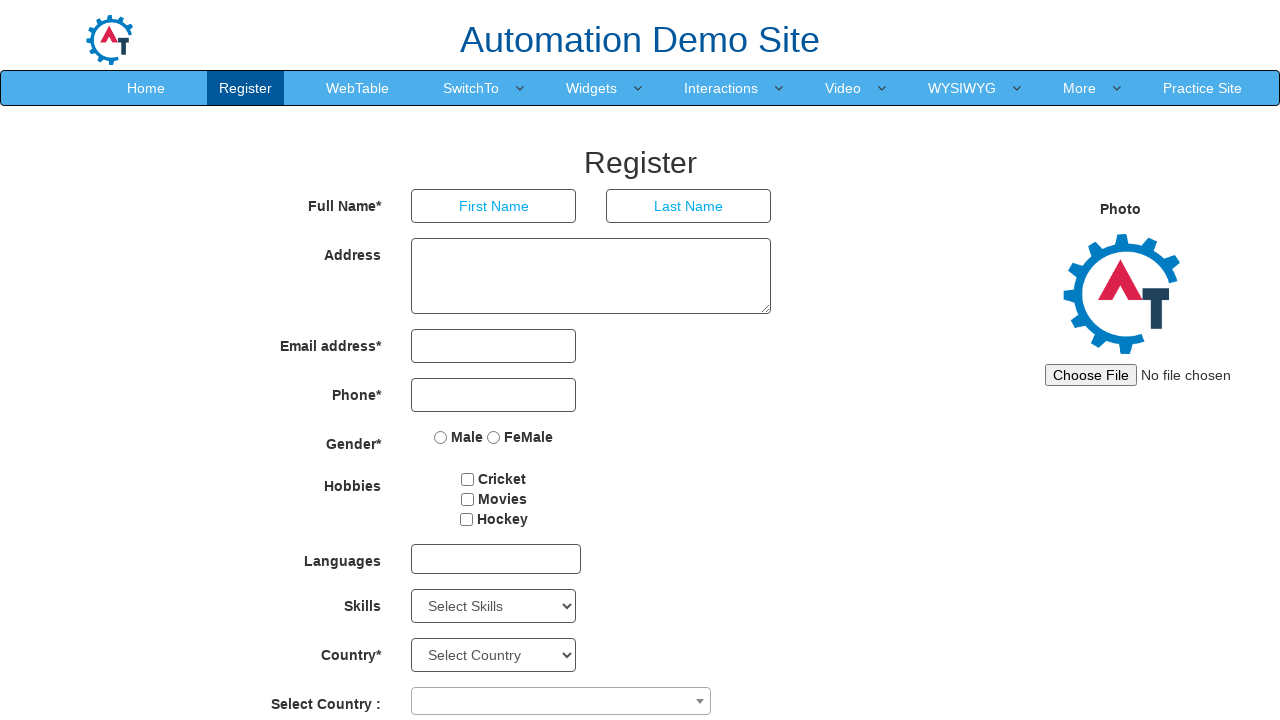

Clicked on year dropdown to open options at (469, 463) on #yearbox
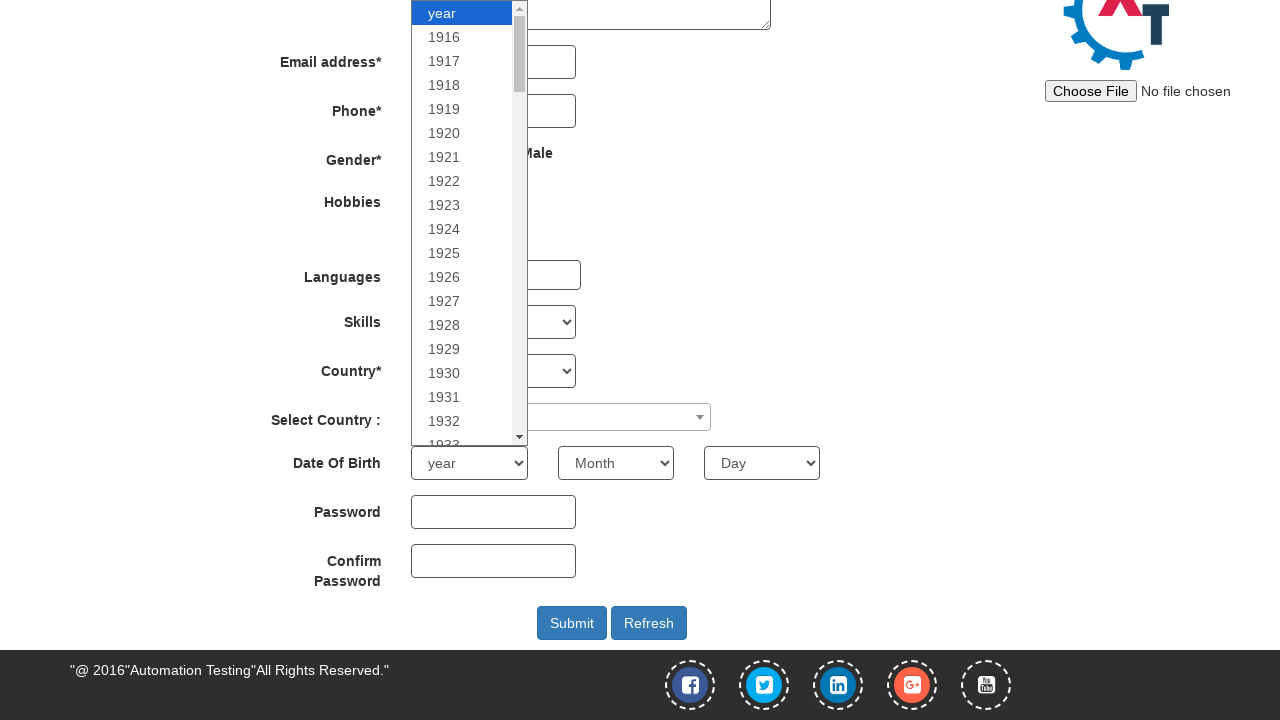

Selected year '1990' from dropdown on #yearbox
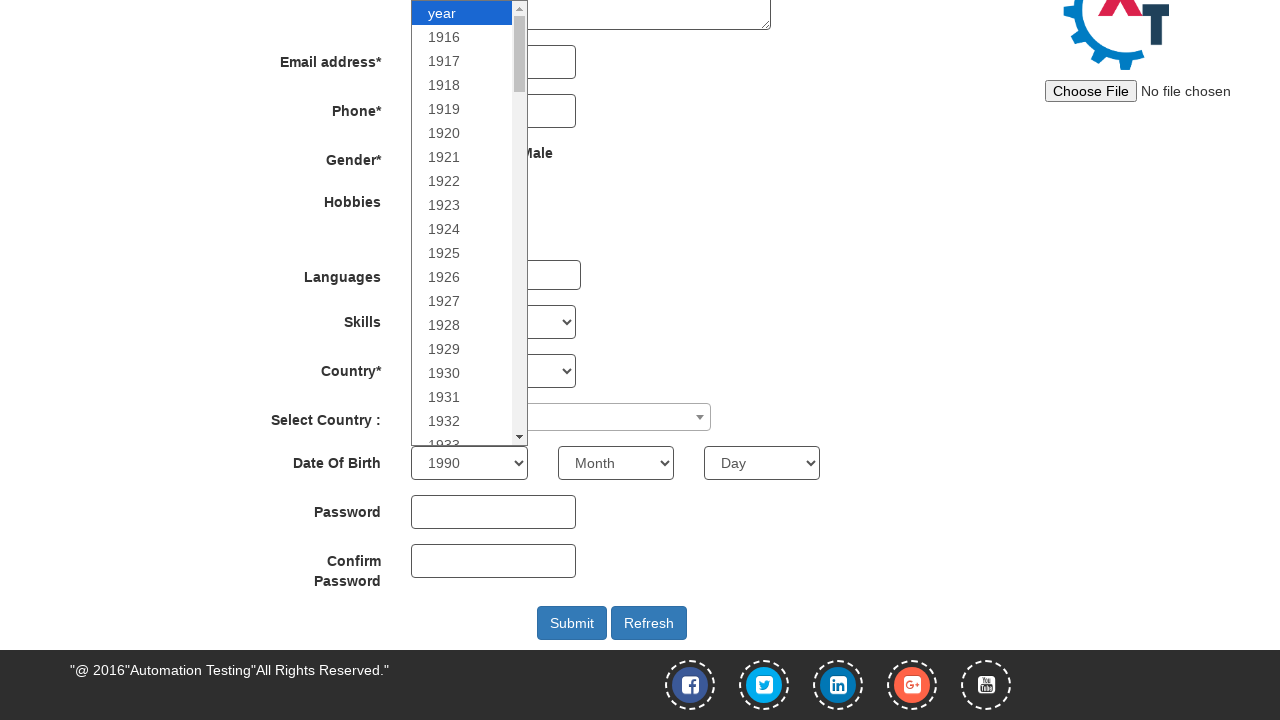

Clicked on year dropdown to open options at (469, 463) on #yearbox
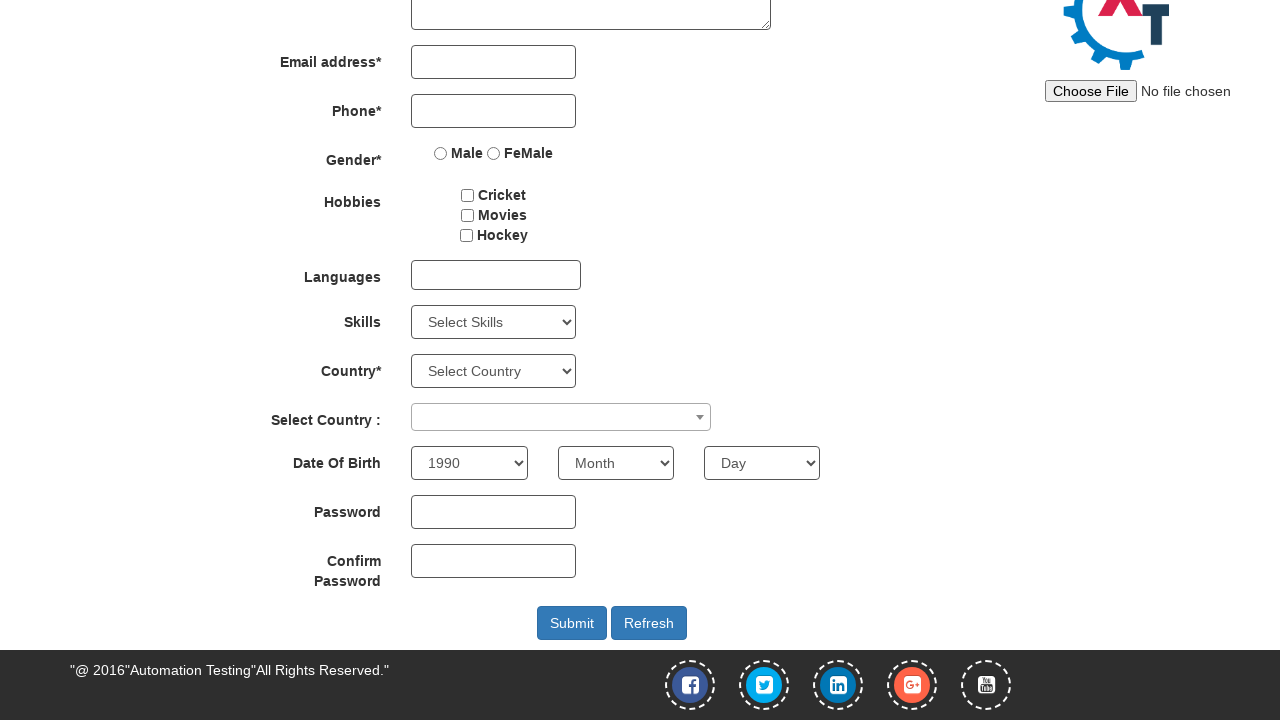

Selected year '1995' from dropdown on #yearbox
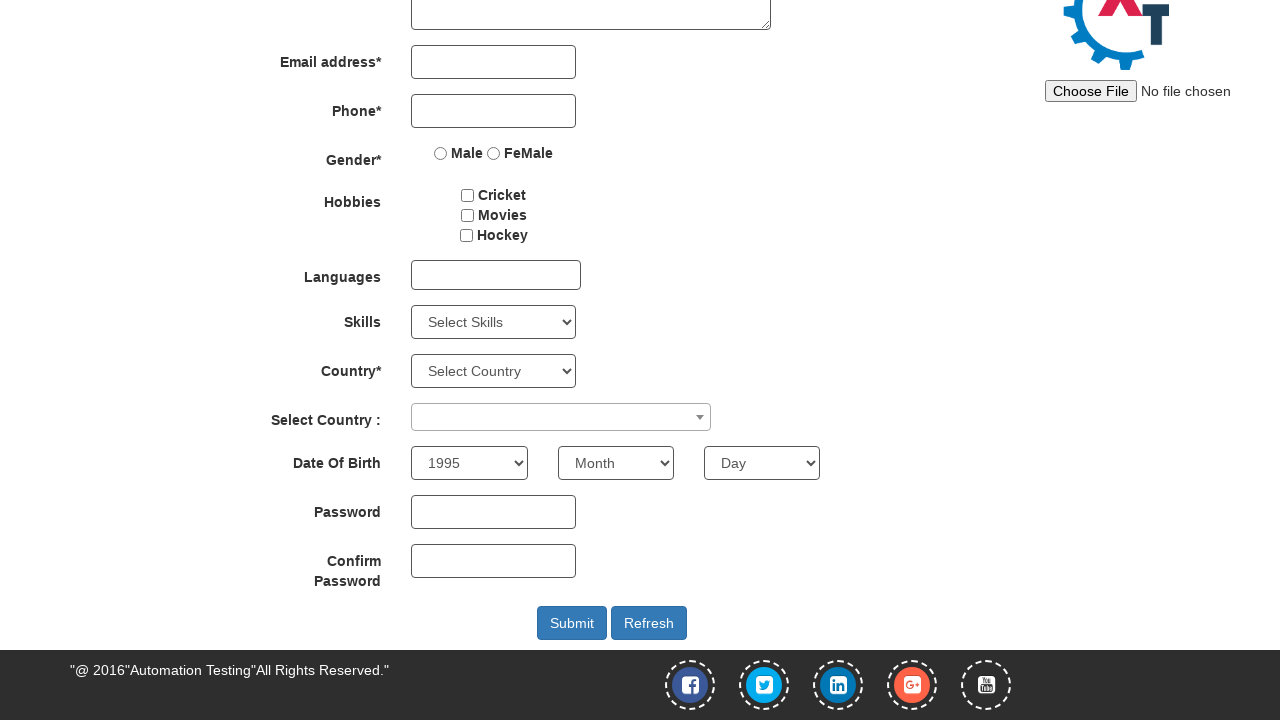

Clicked on year dropdown to open options at (469, 463) on #yearbox
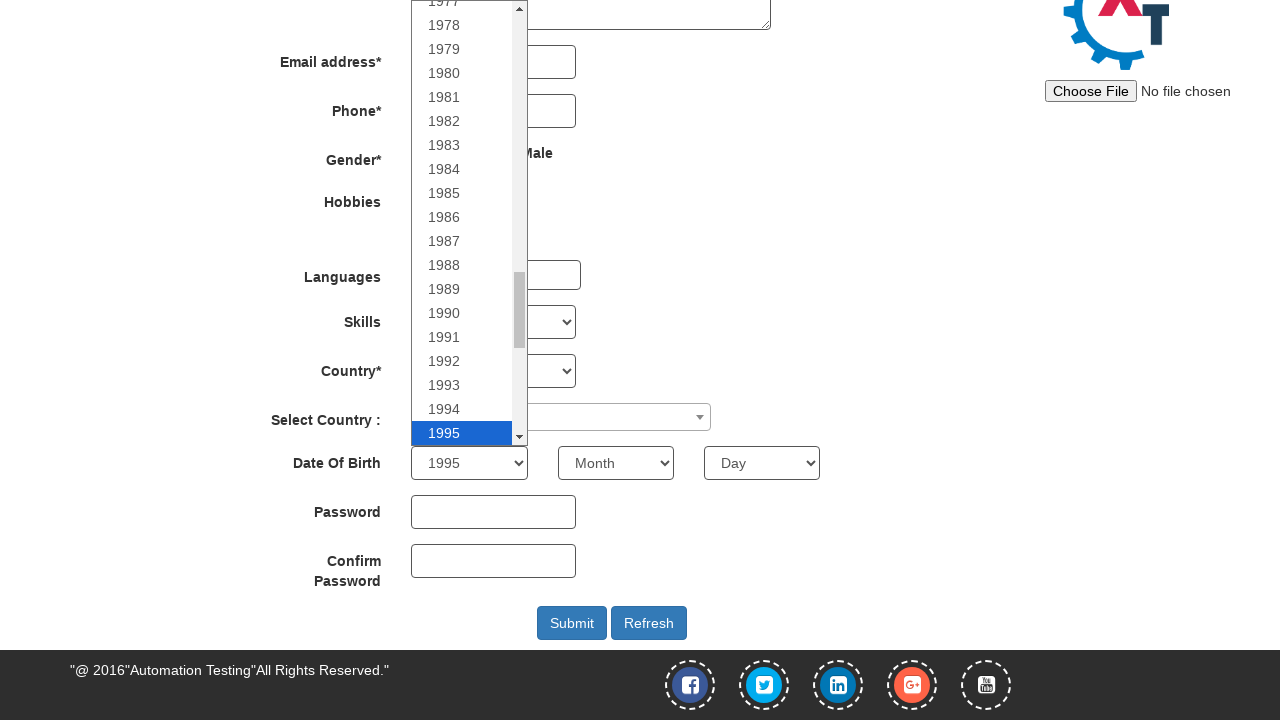

Selected year '2000' from dropdown on #yearbox
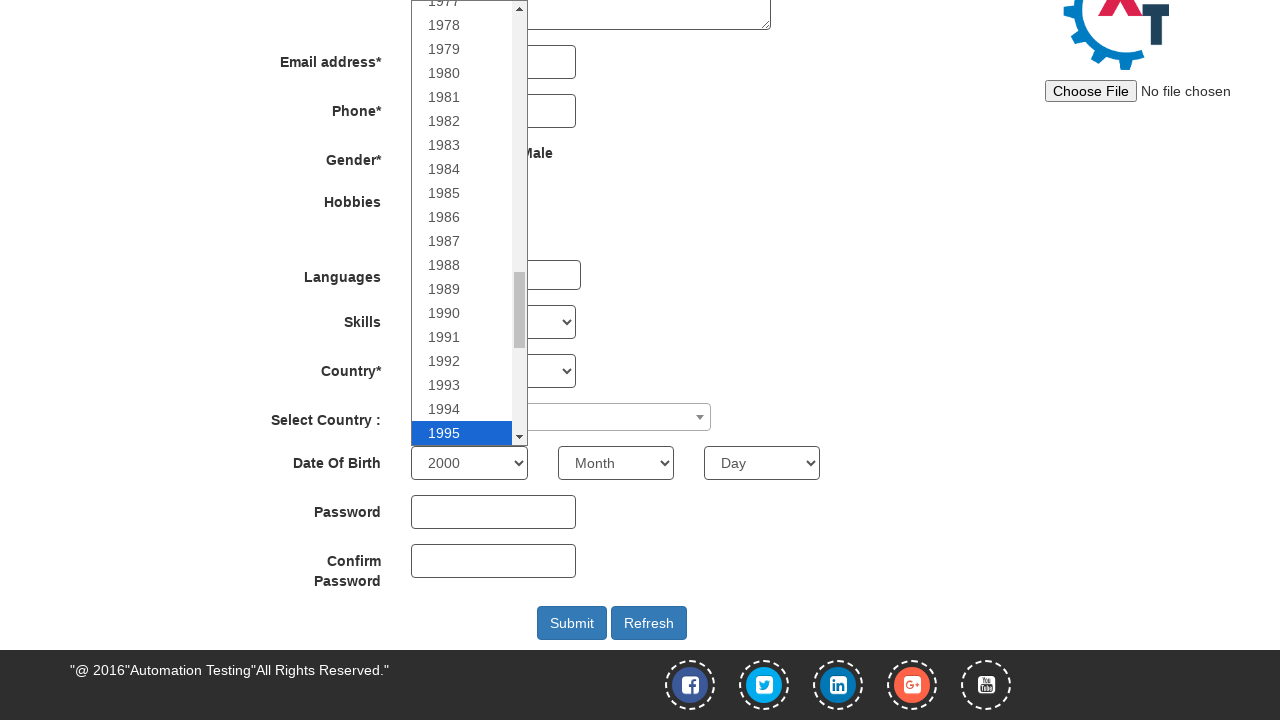

Selected year '1988' from dropdown for final verification on #yearbox
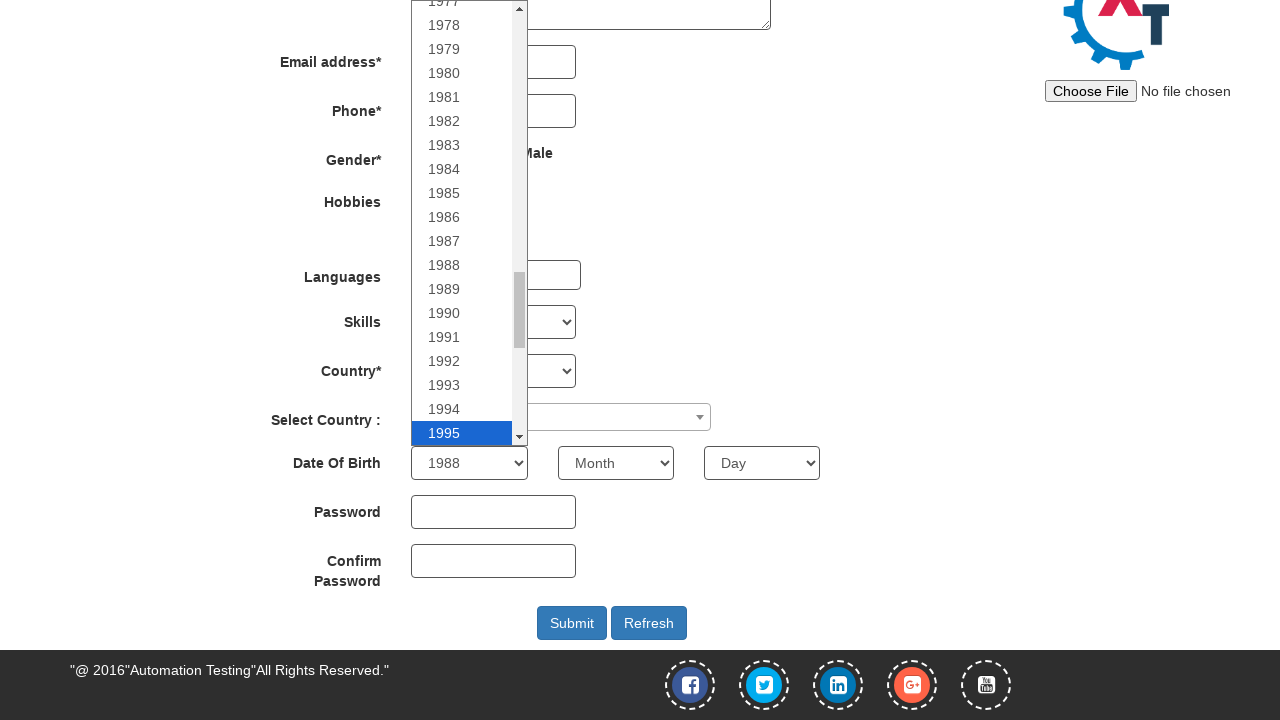

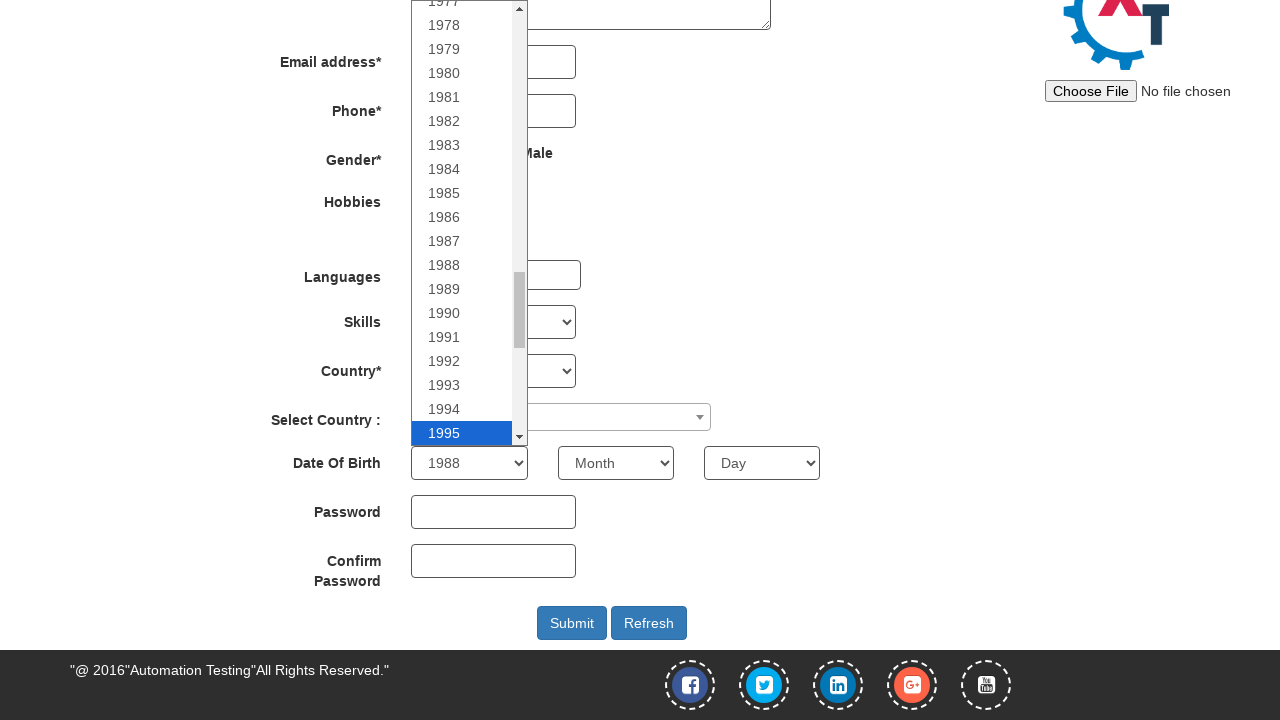